Tests staying on the current page by clicking a button that triggers a confirmation alert, then dismissing (canceling) the alert and verifying the page displays a message about staying.

Starting URL: https://kristinek.github.io/site/examples/alerts_popups

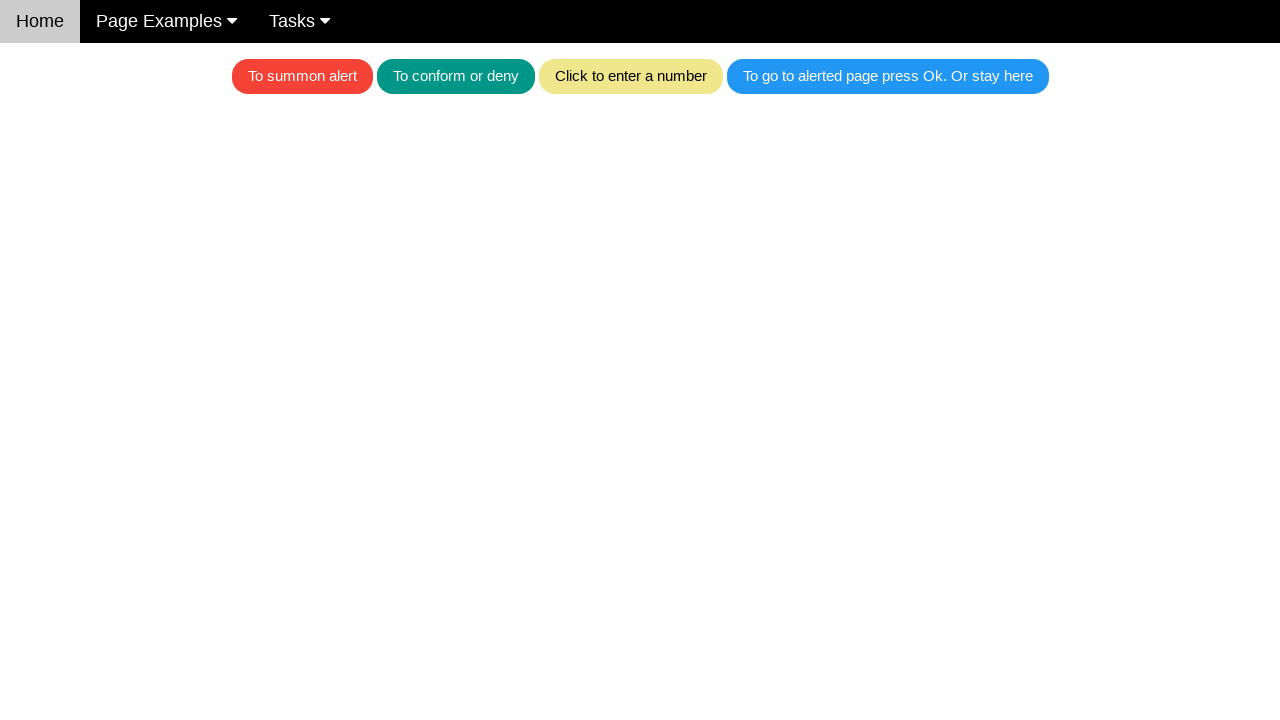

Set up dialog handler to dismiss the alert
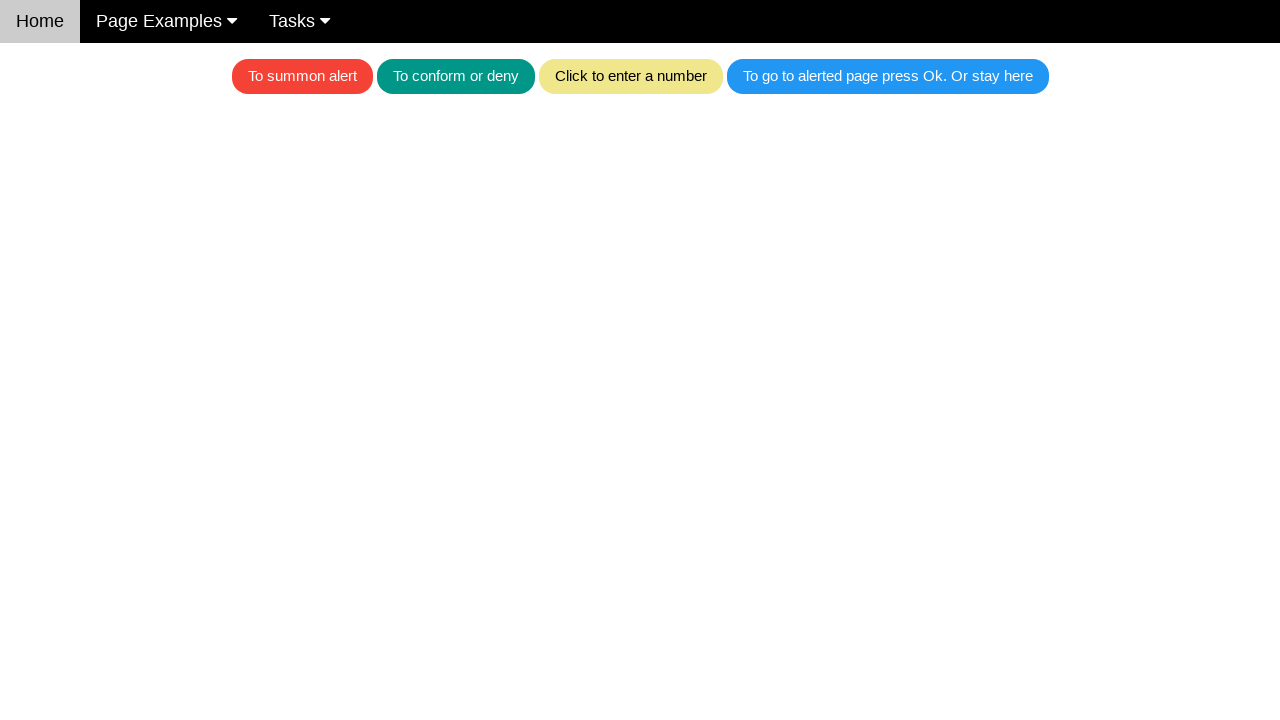

Clicked the button to trigger the confirmation alert at (888, 76) on .w3-blue
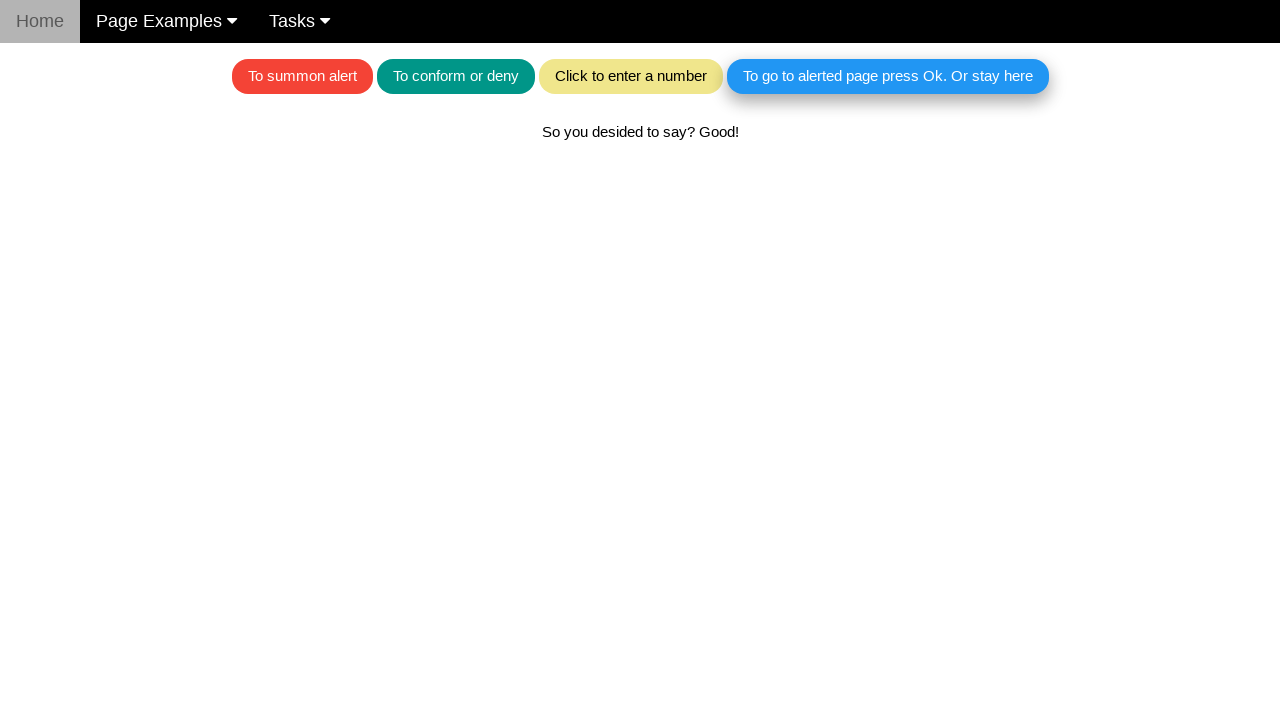

Waited for the text element to appear after dismissing the alert
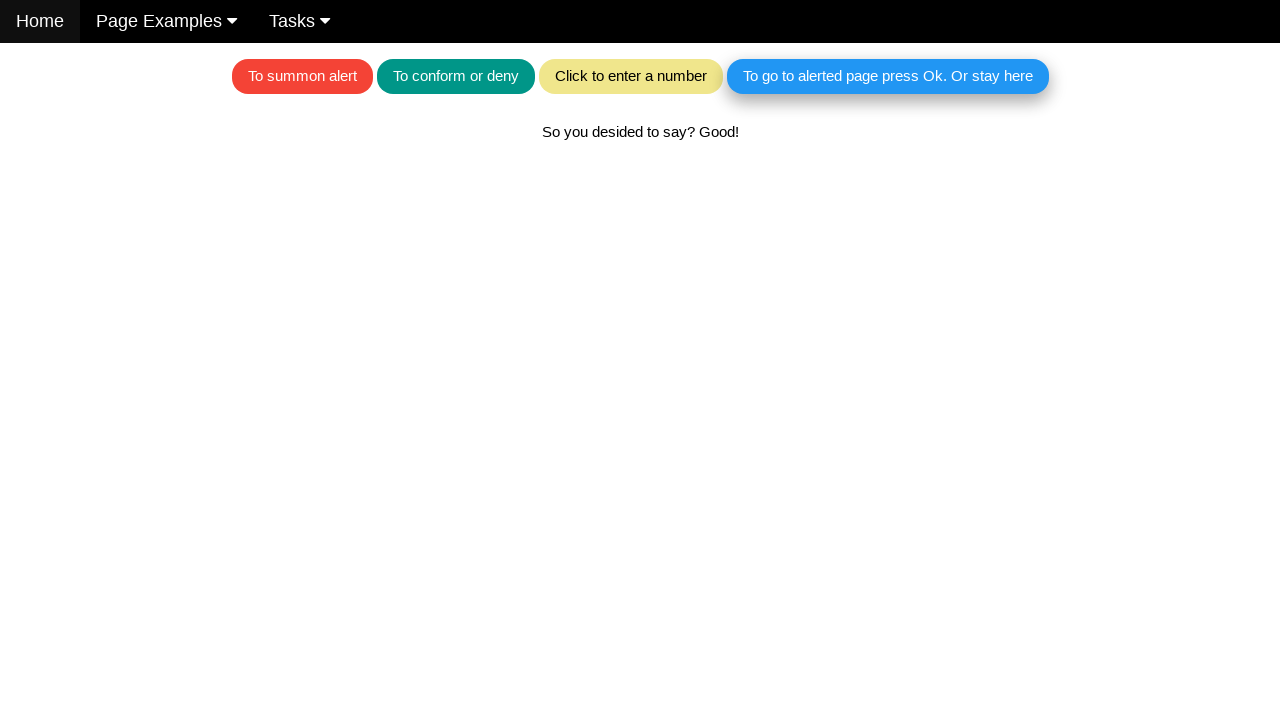

Verified the page displays the correct message about staying on the page
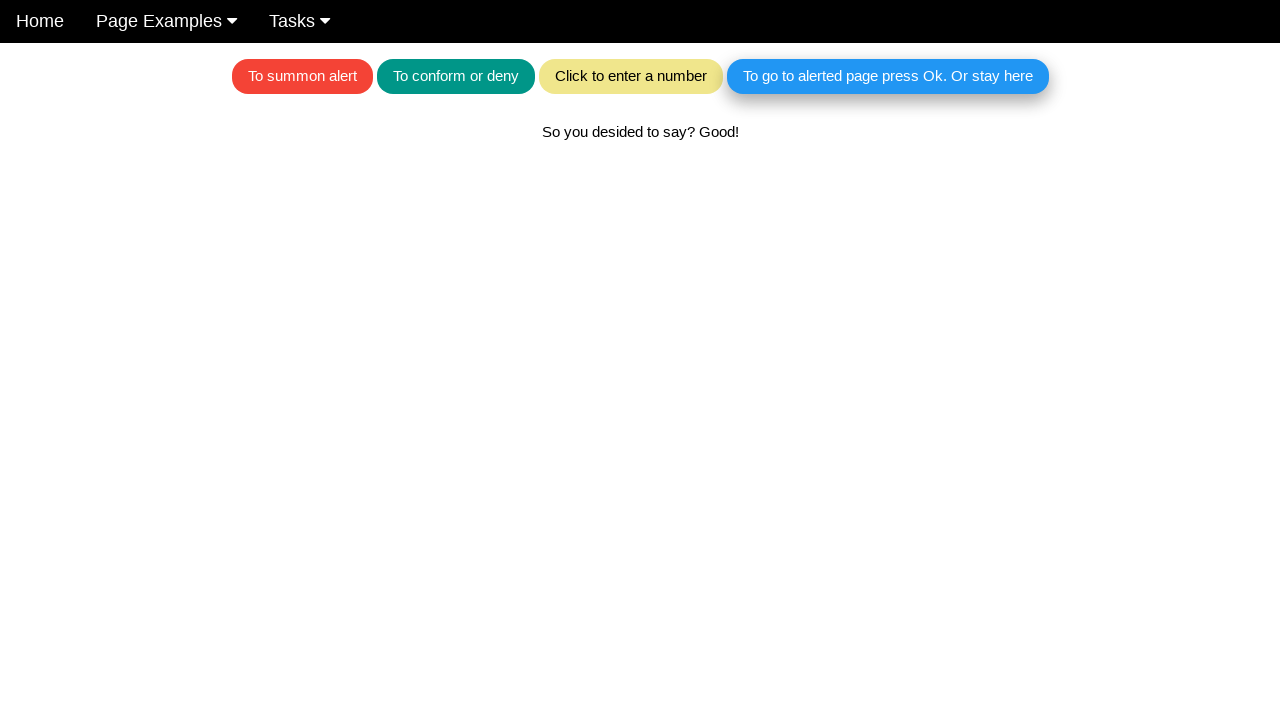

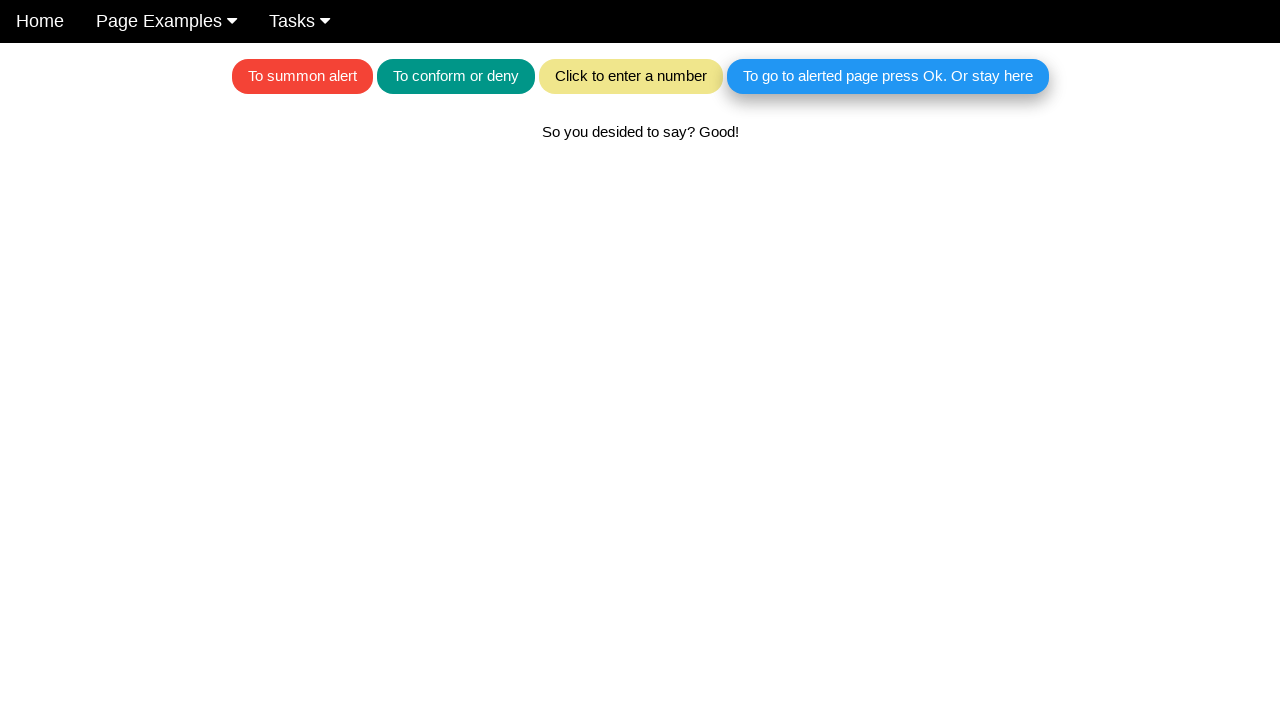